Navigates to the DemoQA webtables page and verifies that a search box element exists on the page

Starting URL: https://demoqa.com/webtables

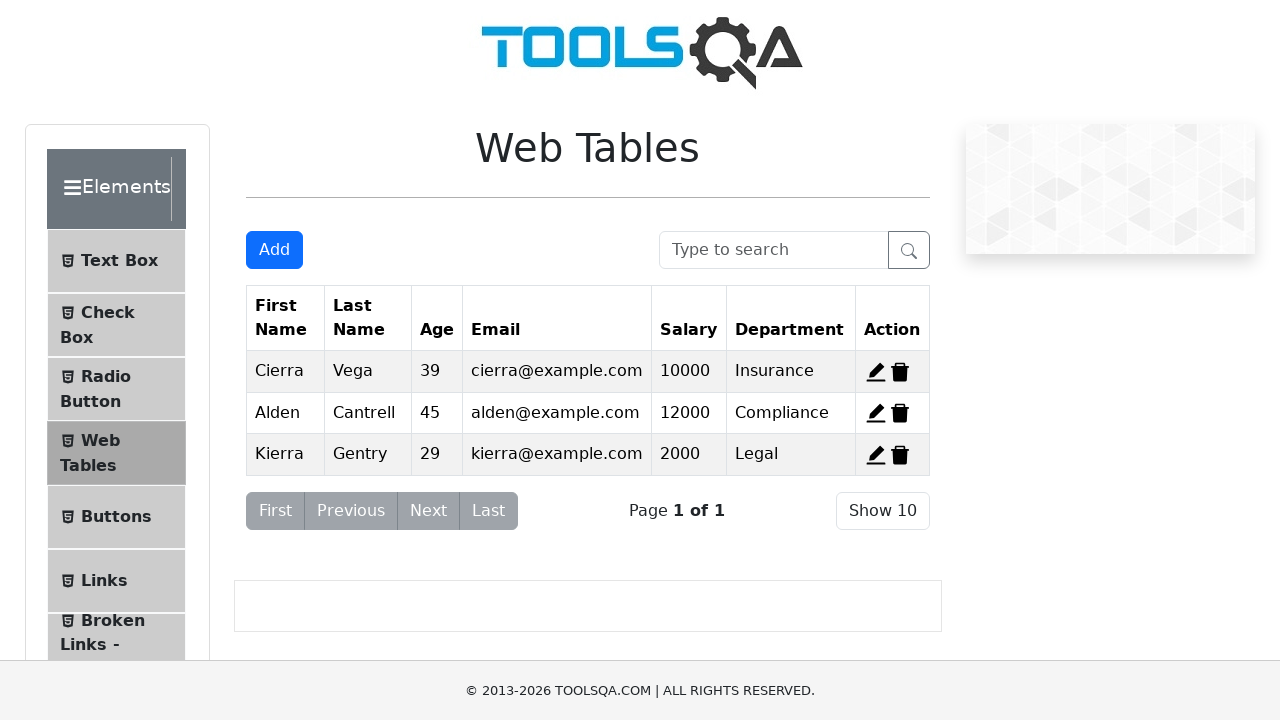

Navigated to DemoQA webtables page
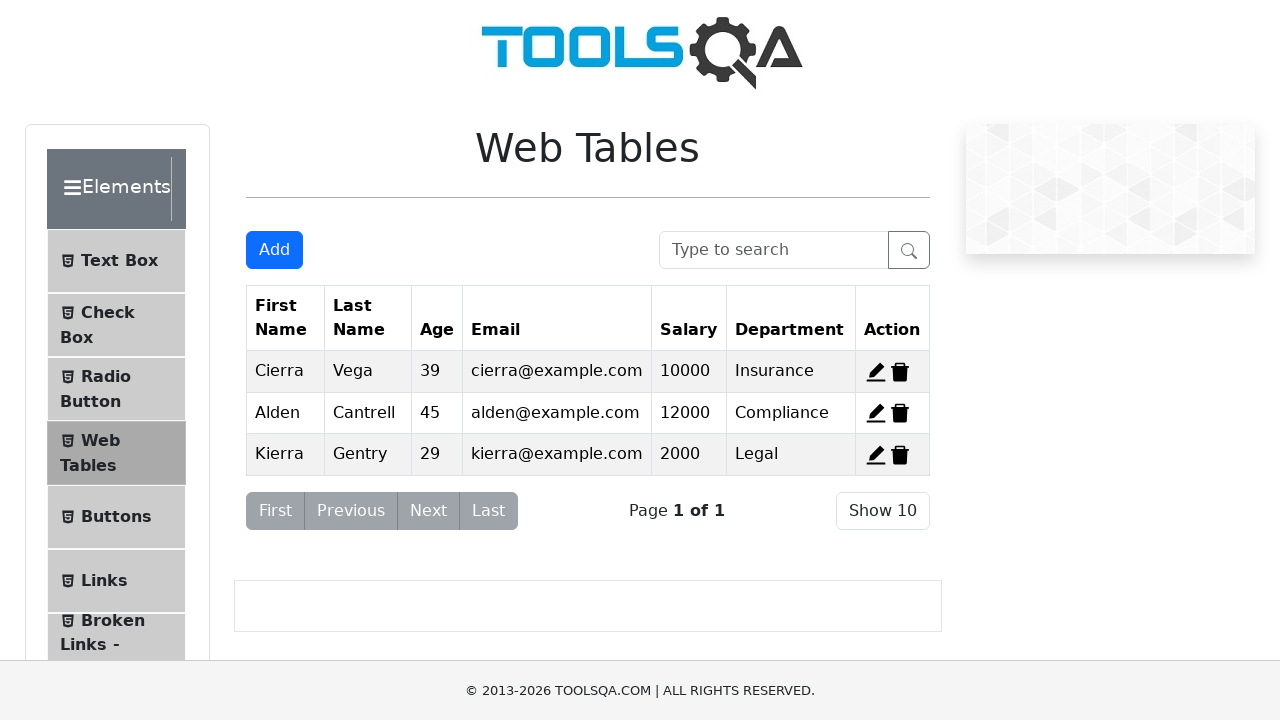

Located search box element with selector #searchBox
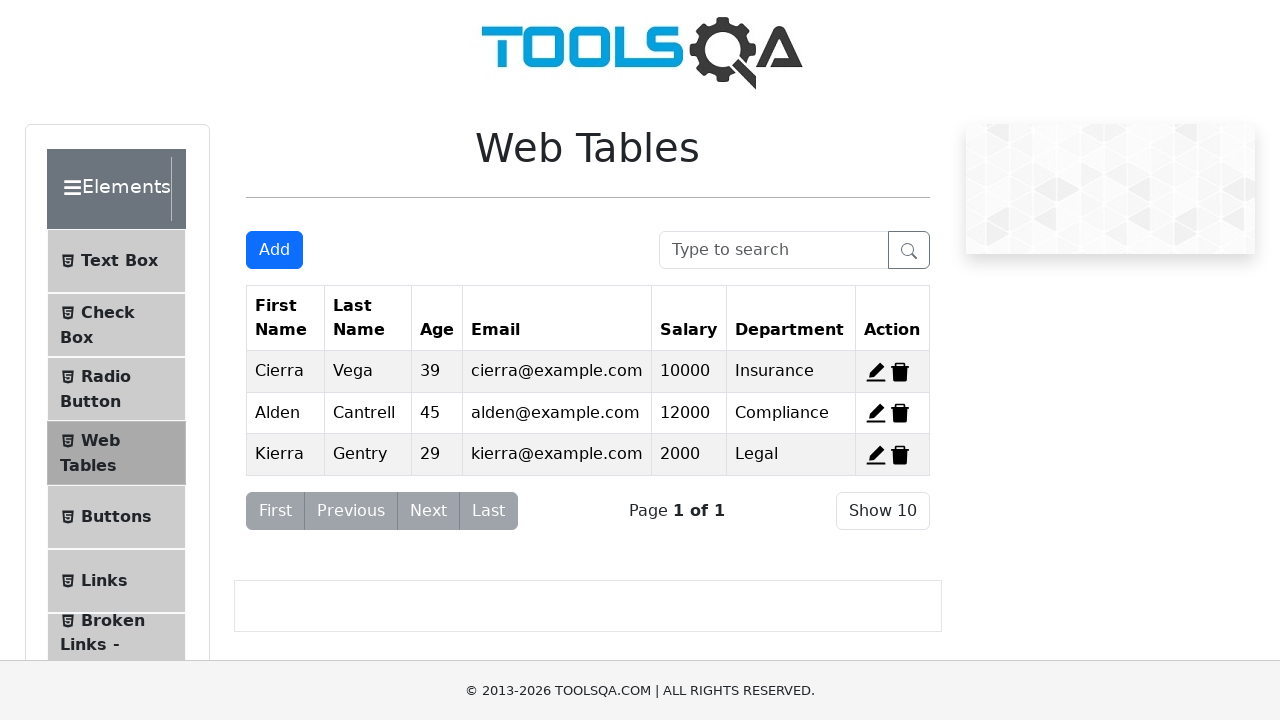

Verified that search box element exists on the page
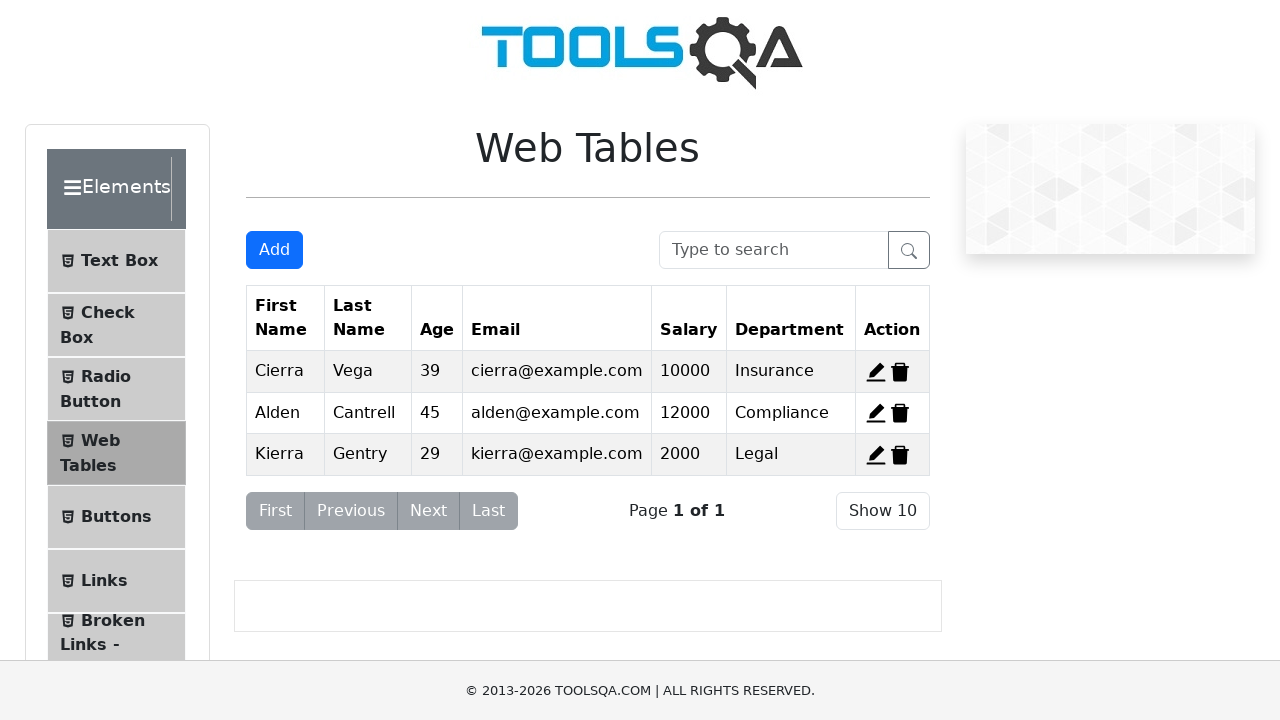

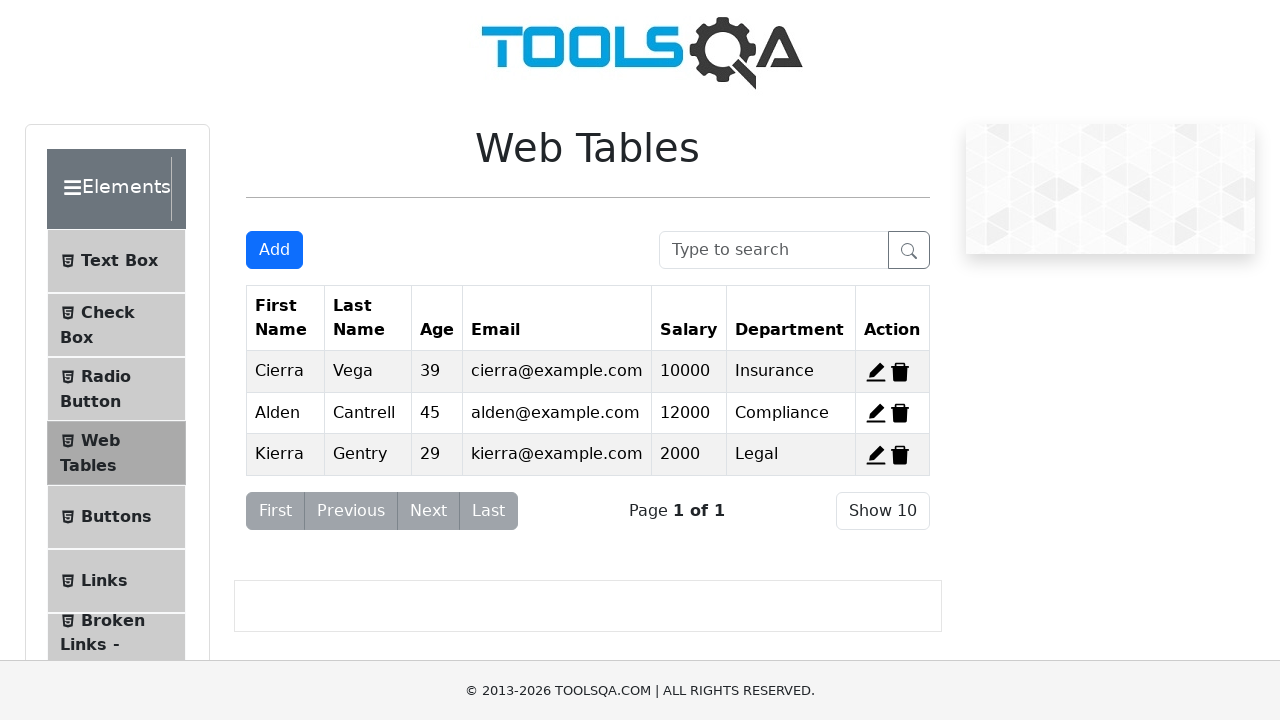